Searches for a product on the Ikesaki cosmetics website by entering a search term, submitting the search, and clicking on the first product result in the gallery.

Starting URL: https://www.ikesaki.com.br/

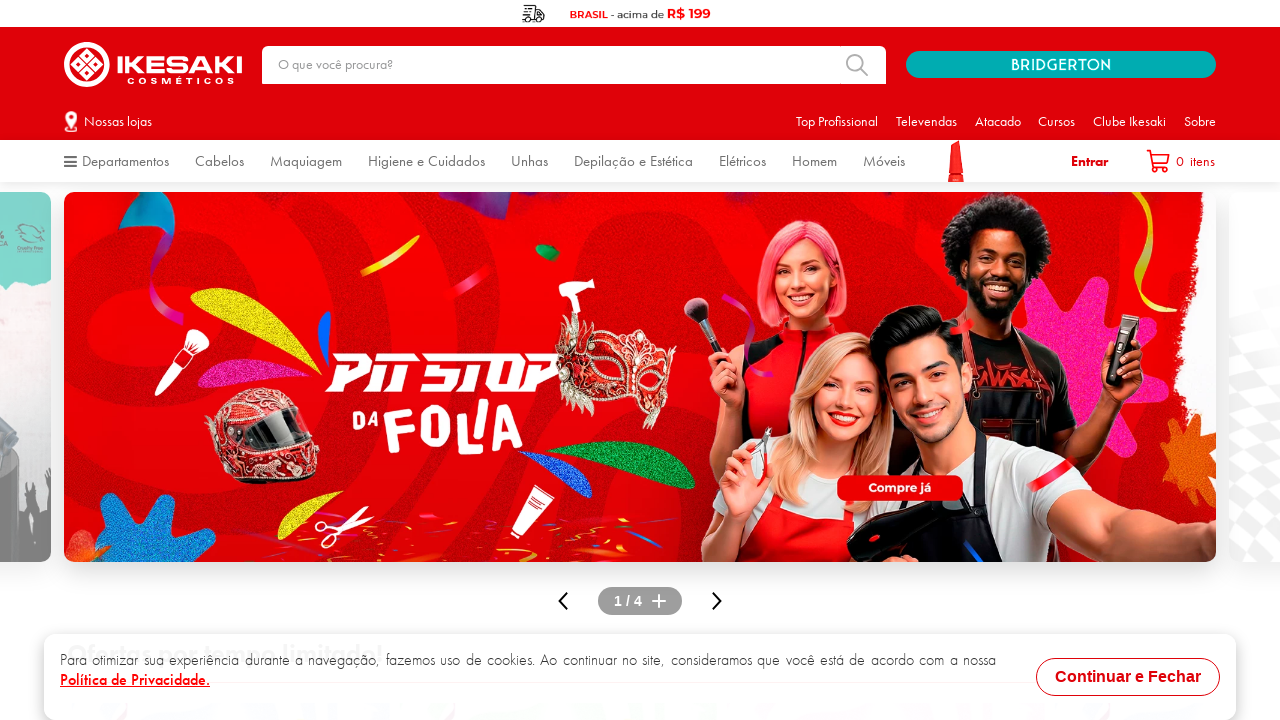

Waited for search box to load
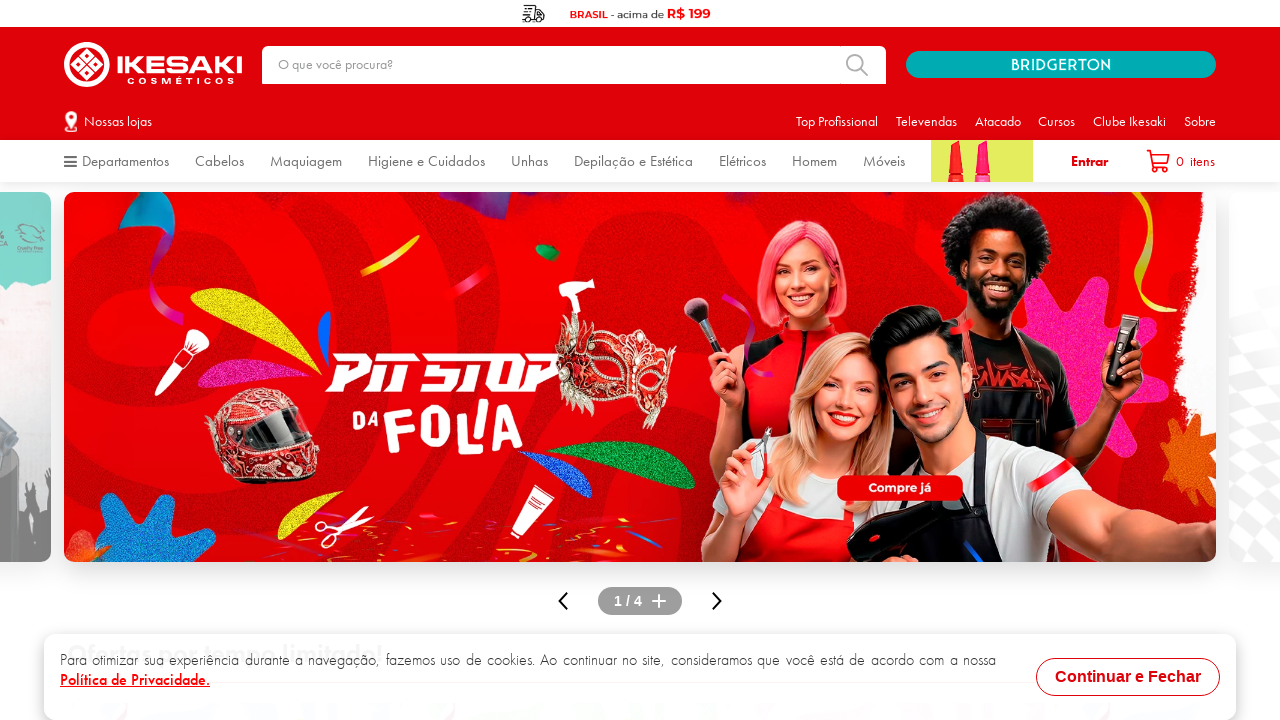

Filled search box with 'Esmalte Vermelho' on xpath=//*[@id="downshift-0-input"]
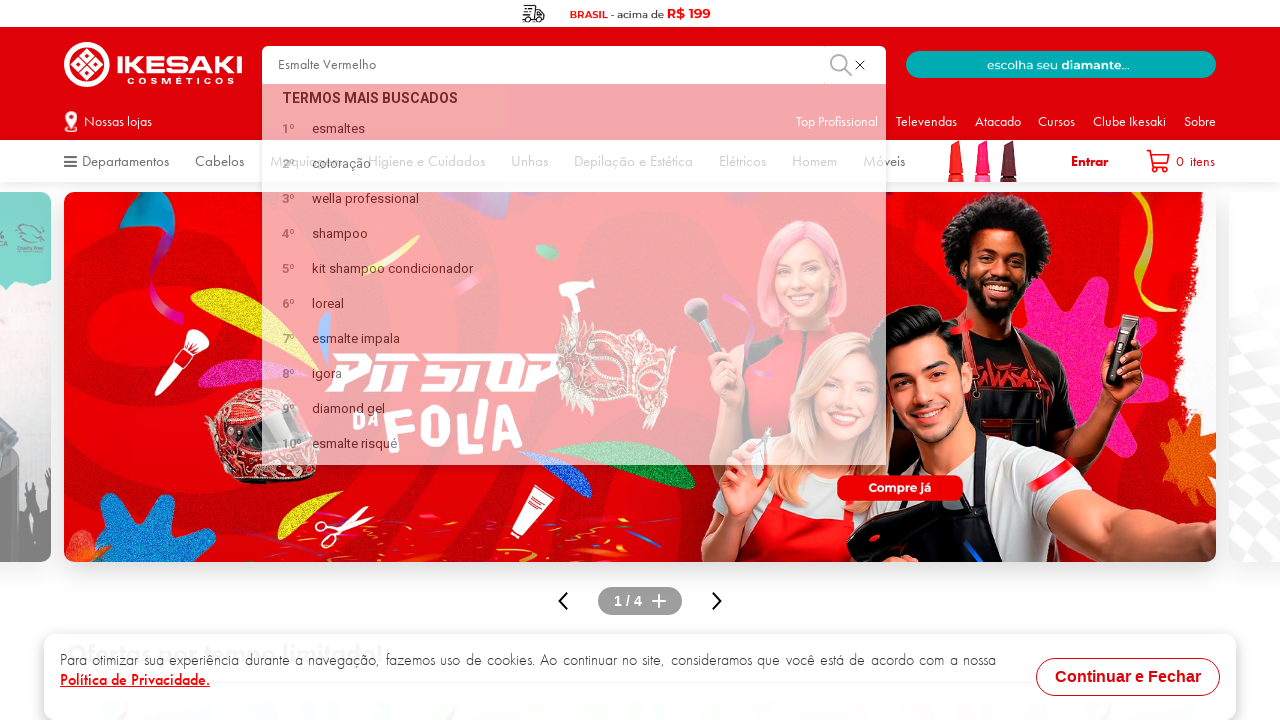

Pressed Enter to submit search on xpath=//*[@id="downshift-0-input"]
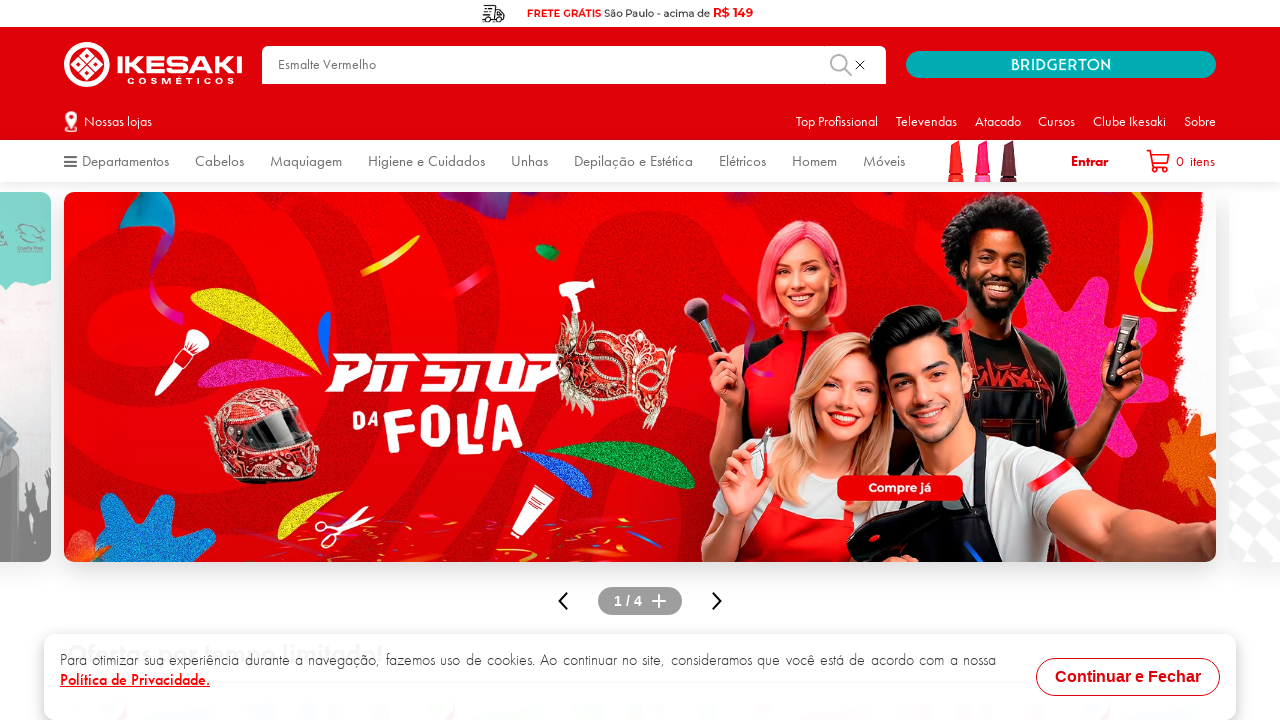

Search results gallery loaded
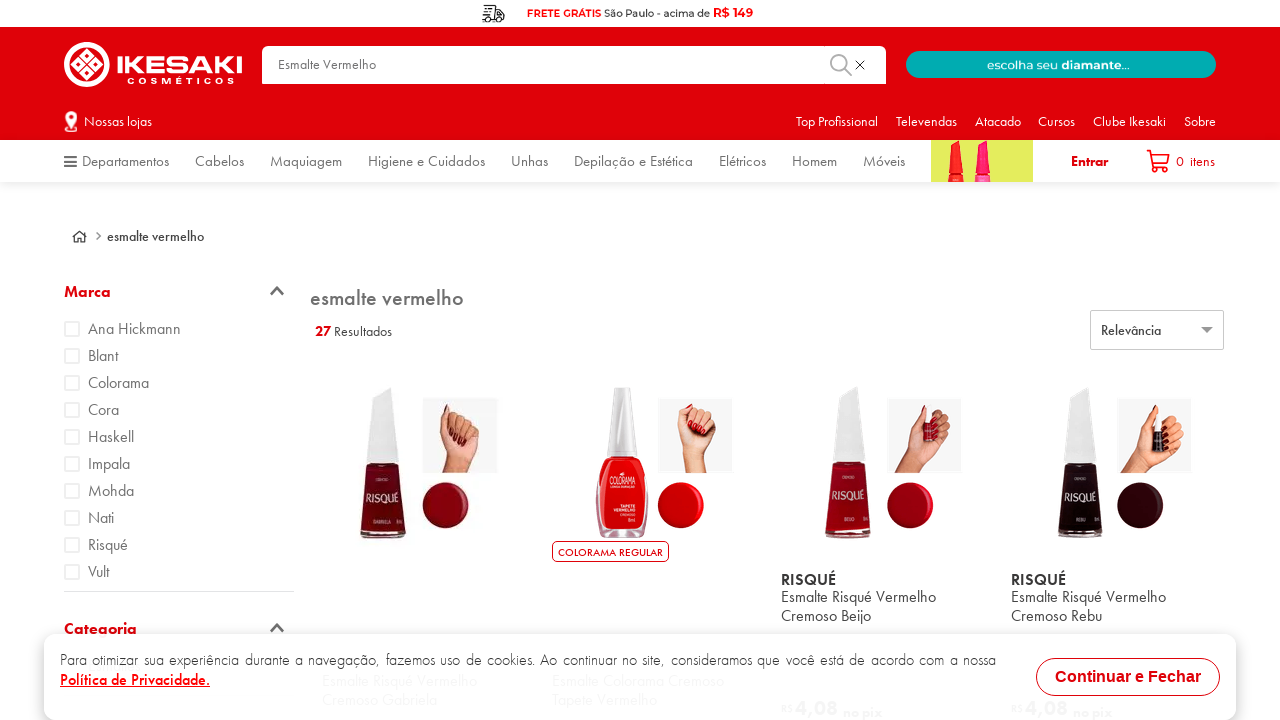

Clicked first product image in gallery at (429, 463) on xpath=//*[@id="gallery-layout-container"]/div/section/a/article/div[1]/div[1]/di
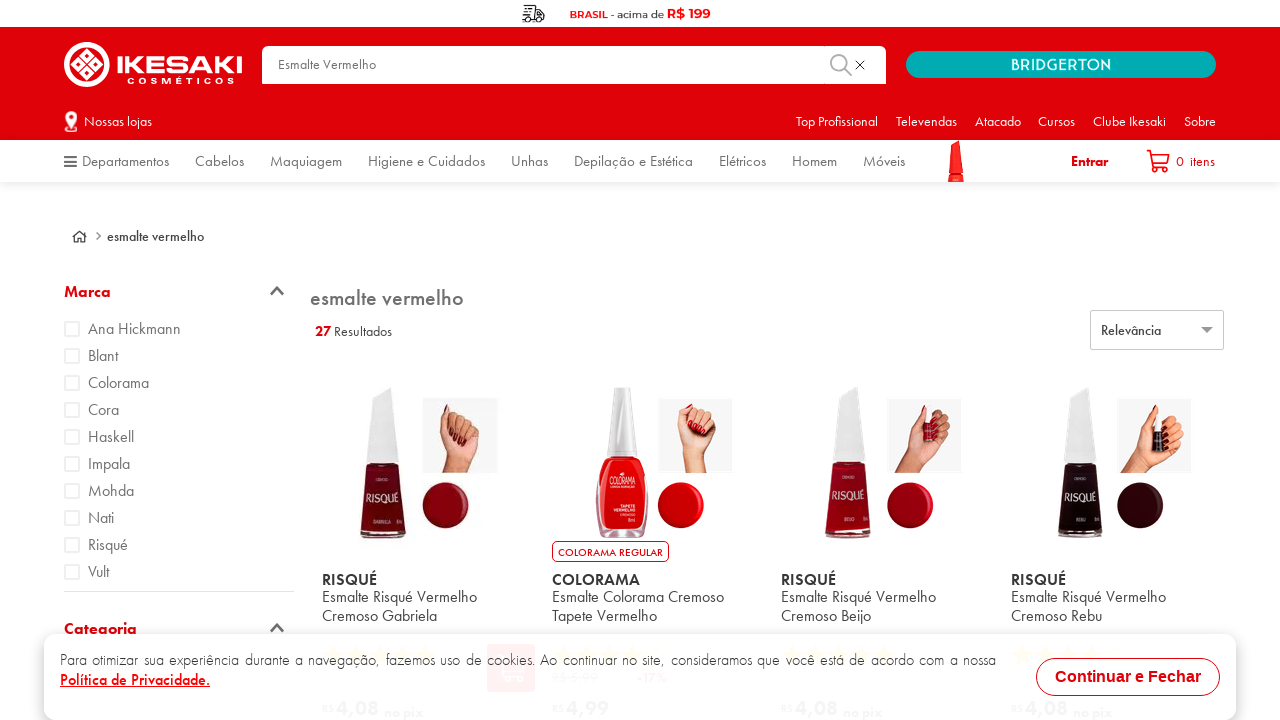

Product page loaded and network idle
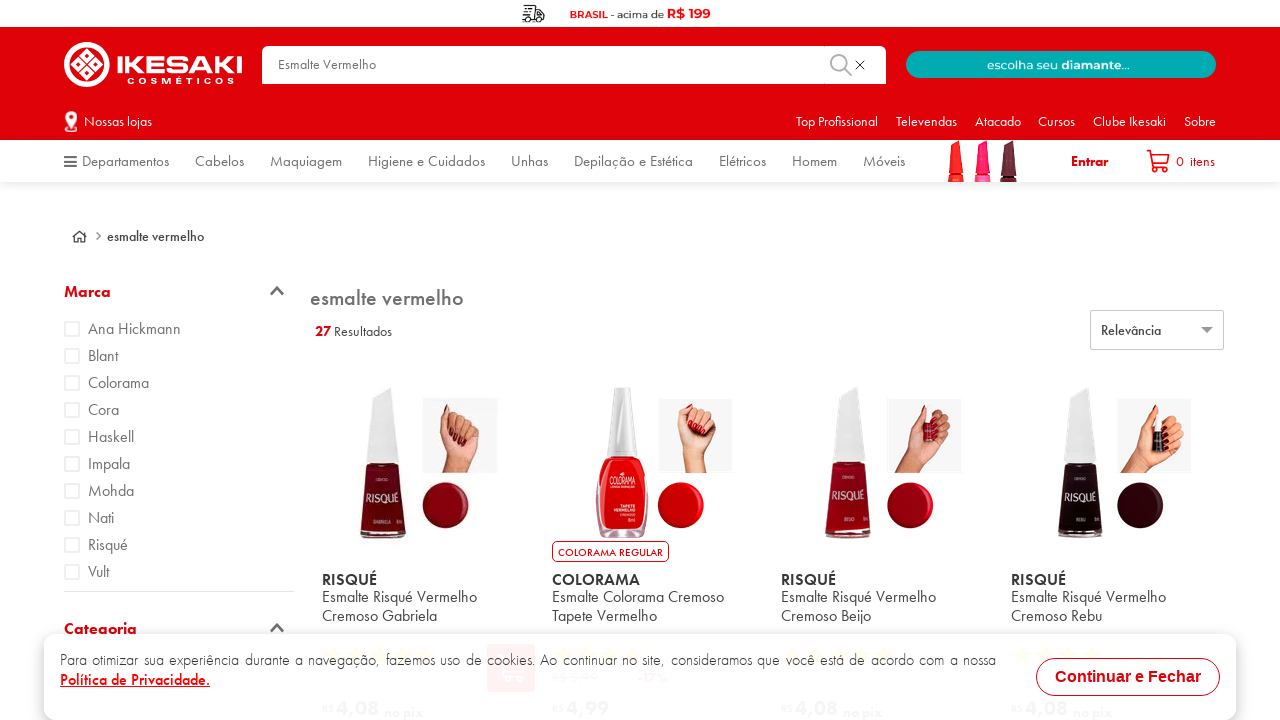

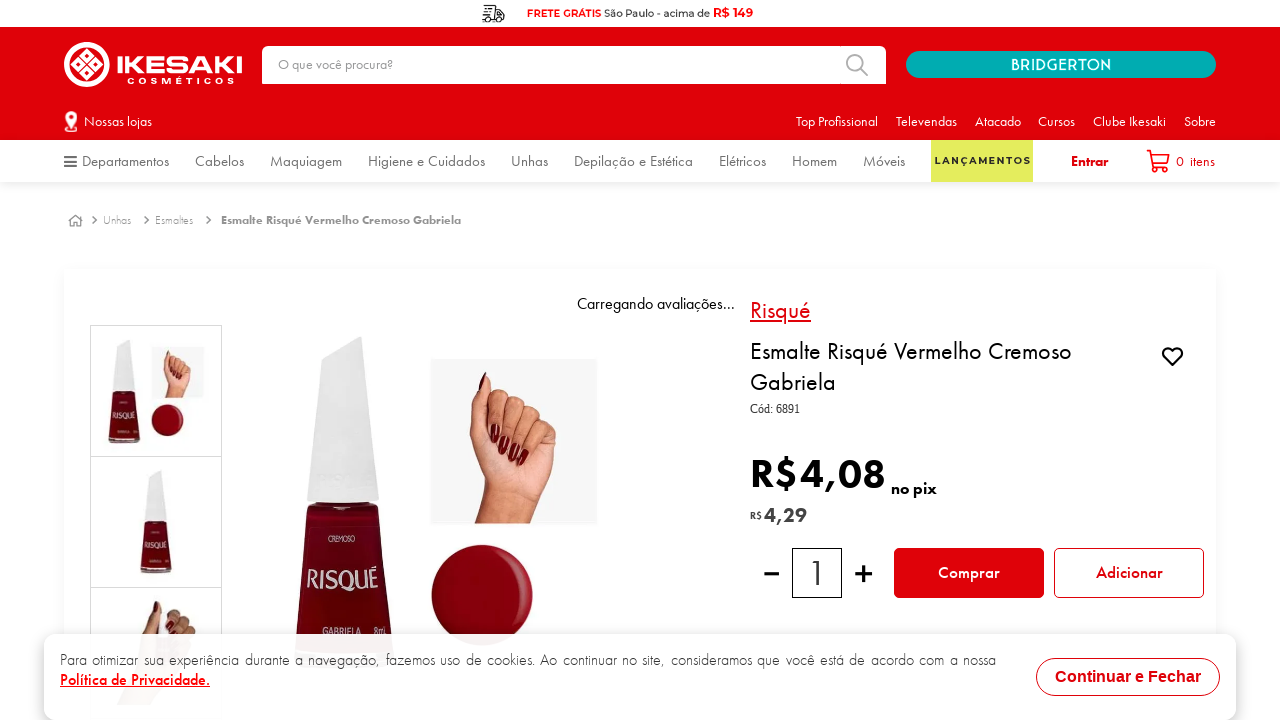